Tests dropdown selection functionality by selecting an option from a dropdown menu using its value

Starting URL: https://the-internet.herokuapp.com/dropdown

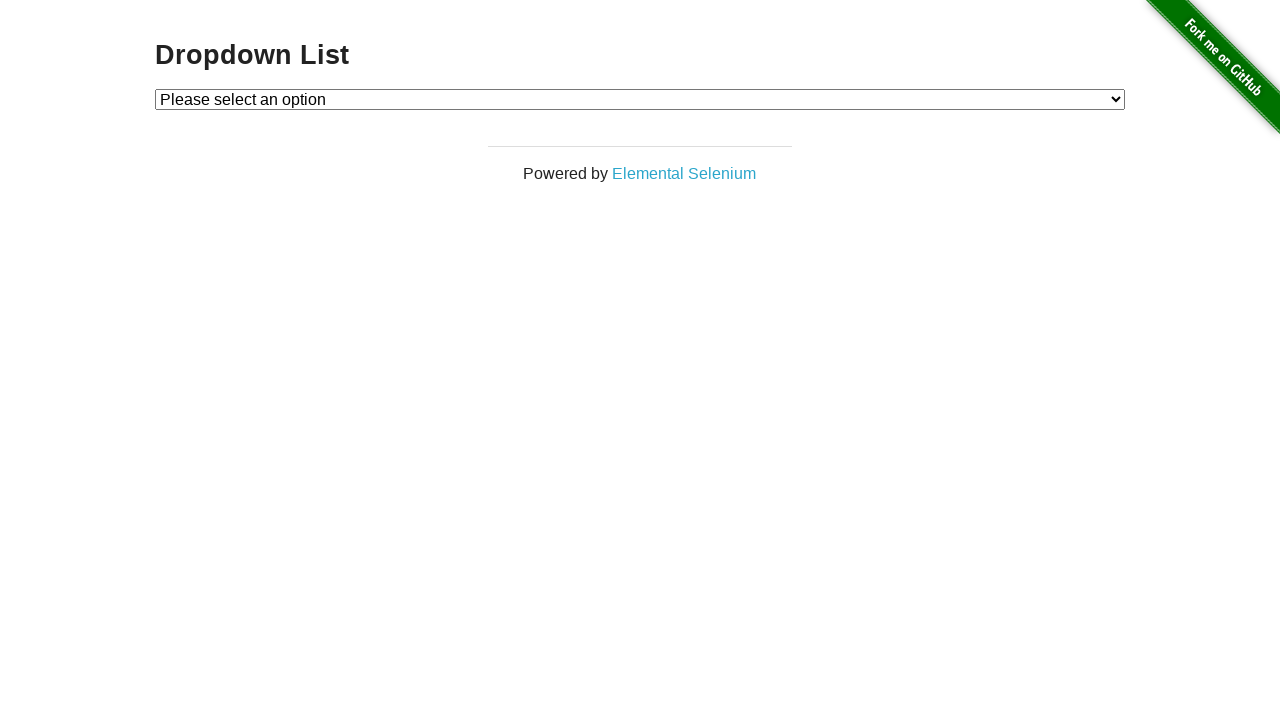

Located dropdown element with id 'dropdown'
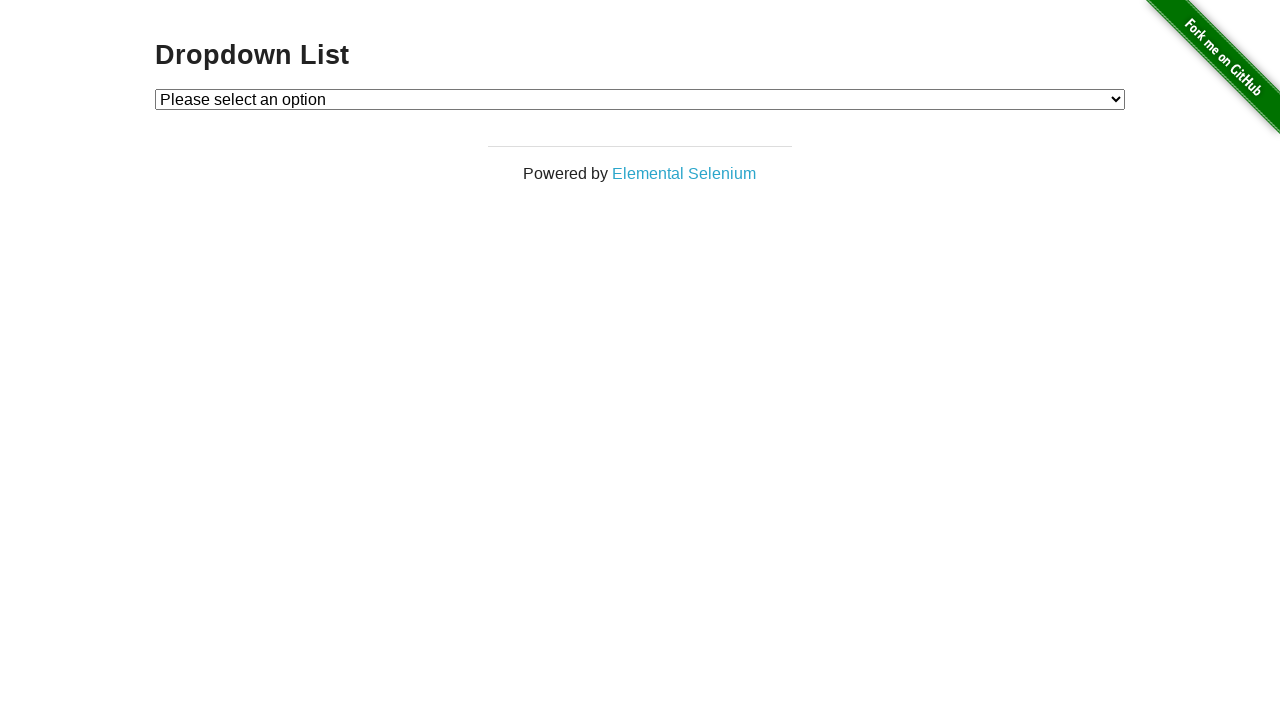

Selected option with value '1' from dropdown menu on #dropdown
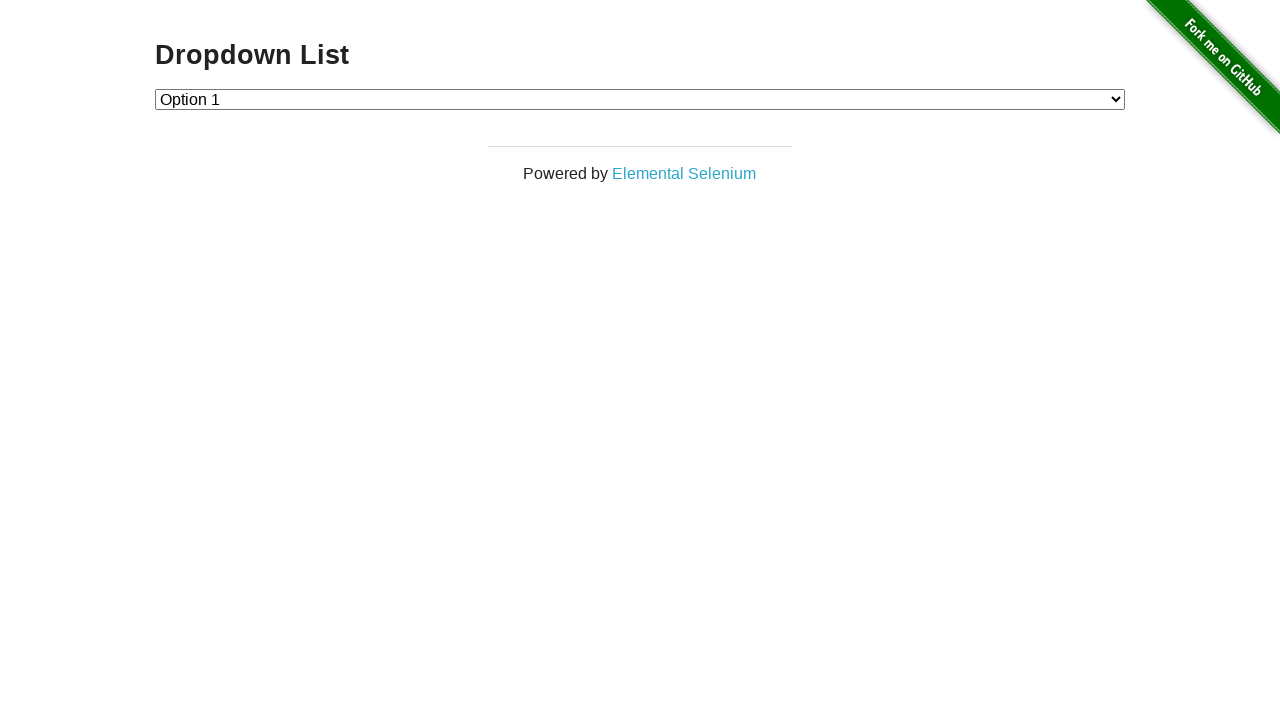

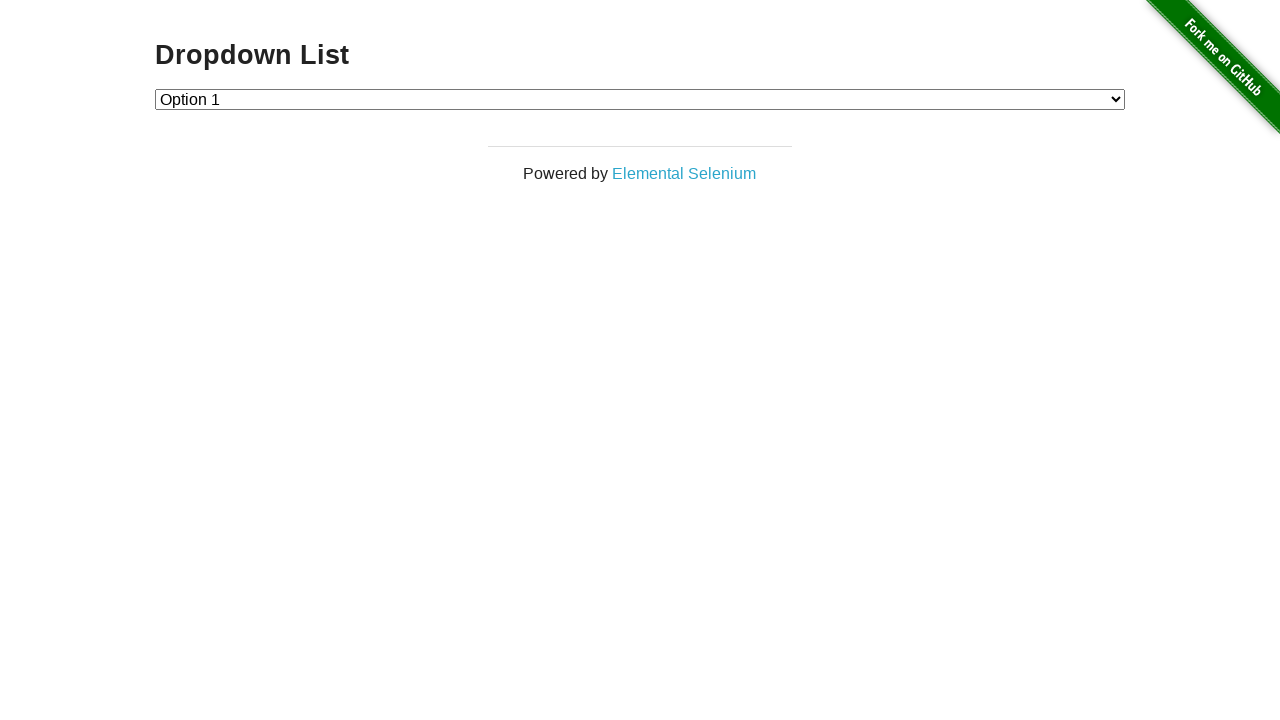